Tests dismissing a confirmation alert and verifies the result text contains "Cancel"

Starting URL: https://demoqa.com/alerts

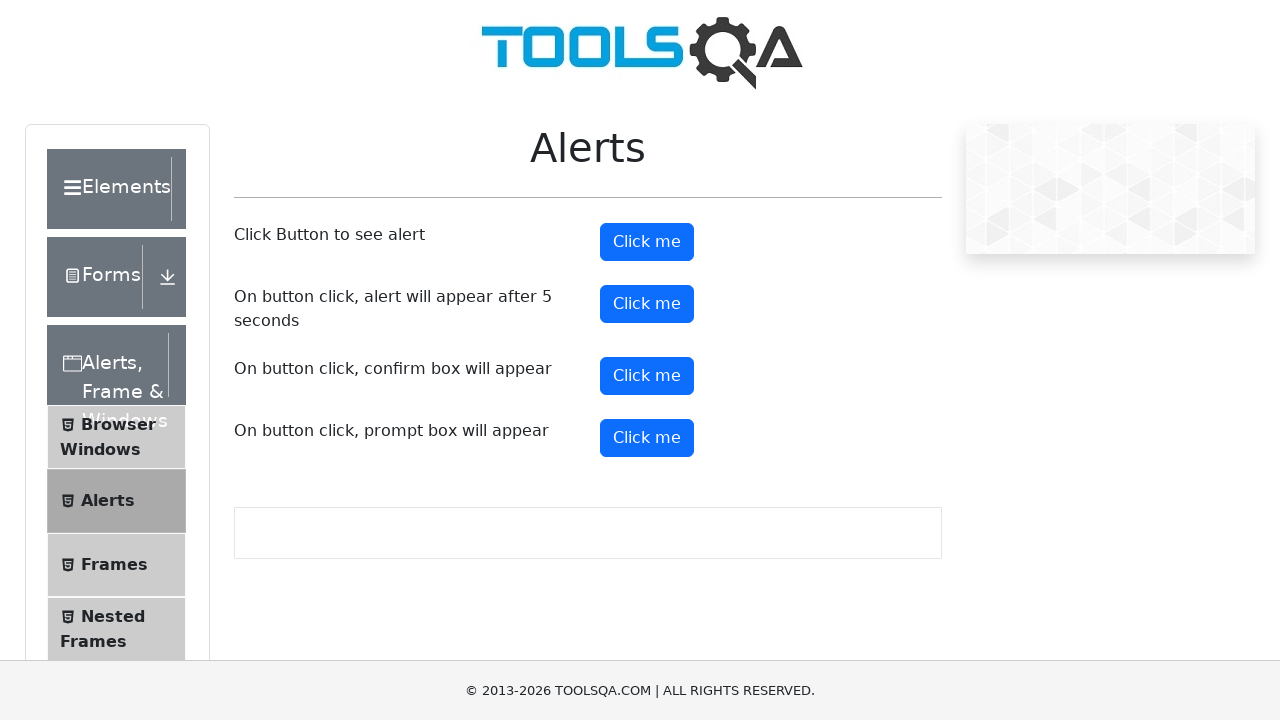

Set up dialog handler to dismiss confirmation alert
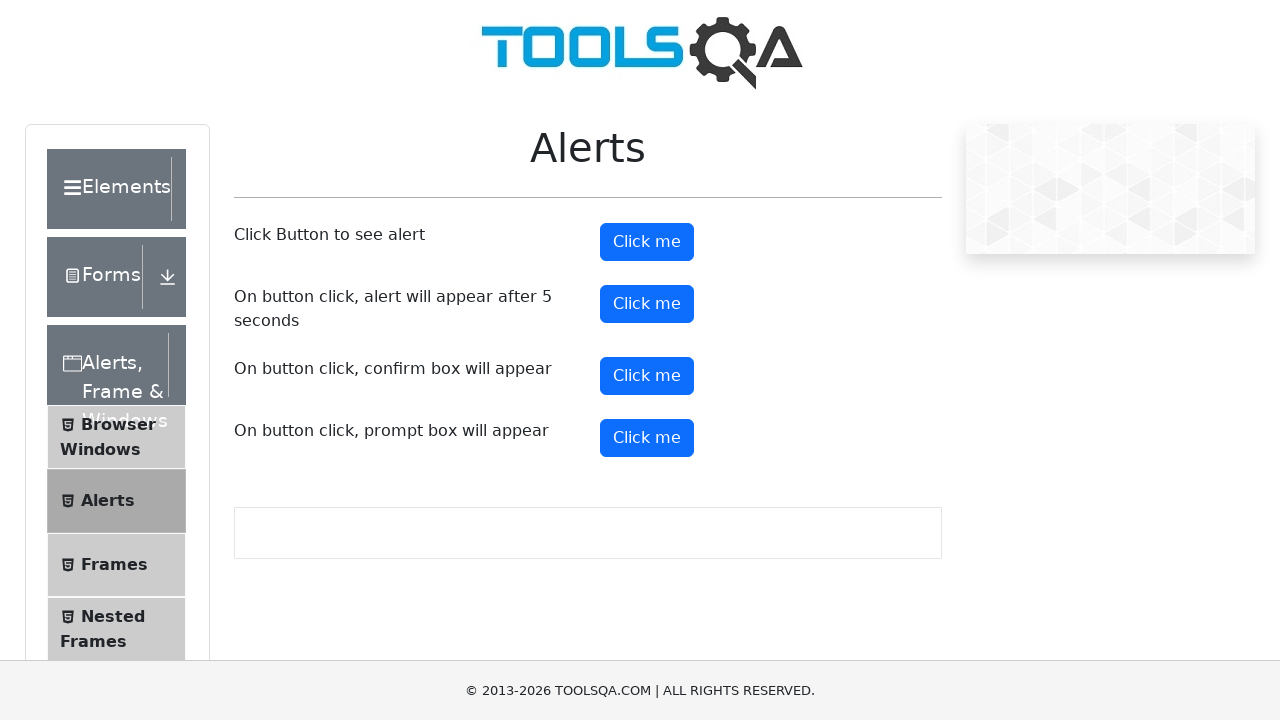

Clicked the confirmation button at (647, 376) on #confirmButton
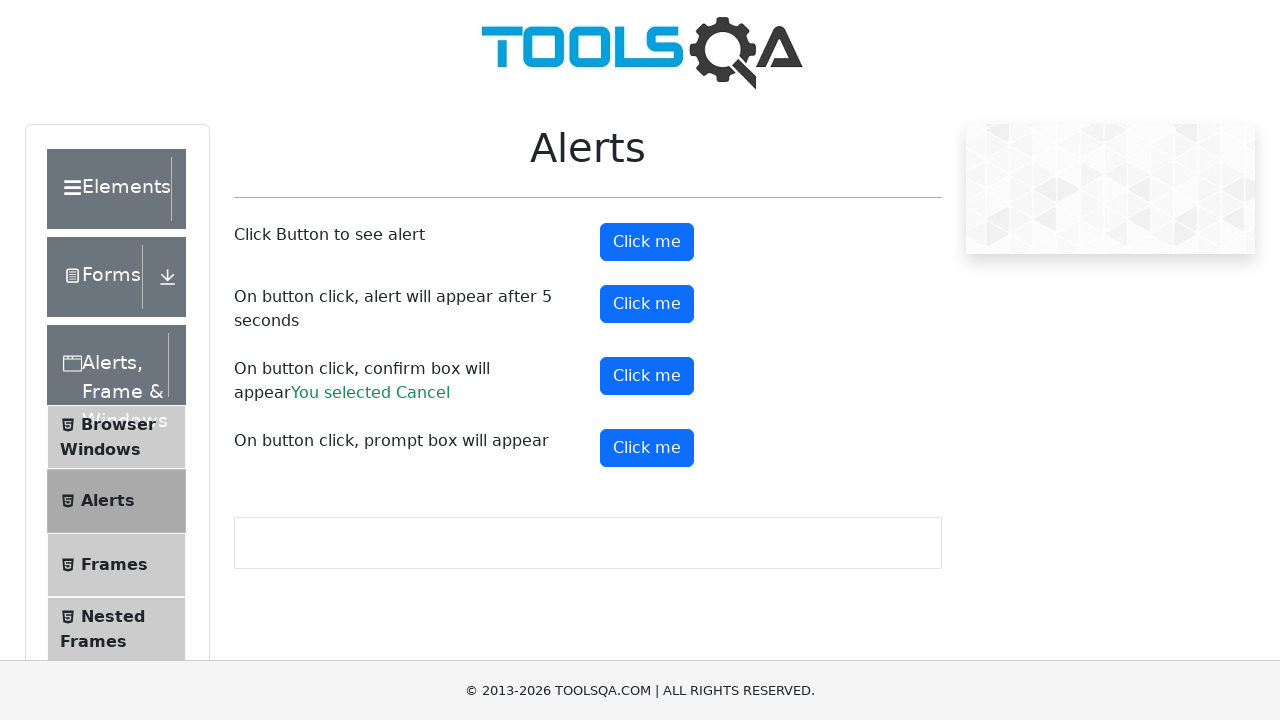

Waited for confirmation result element to appear
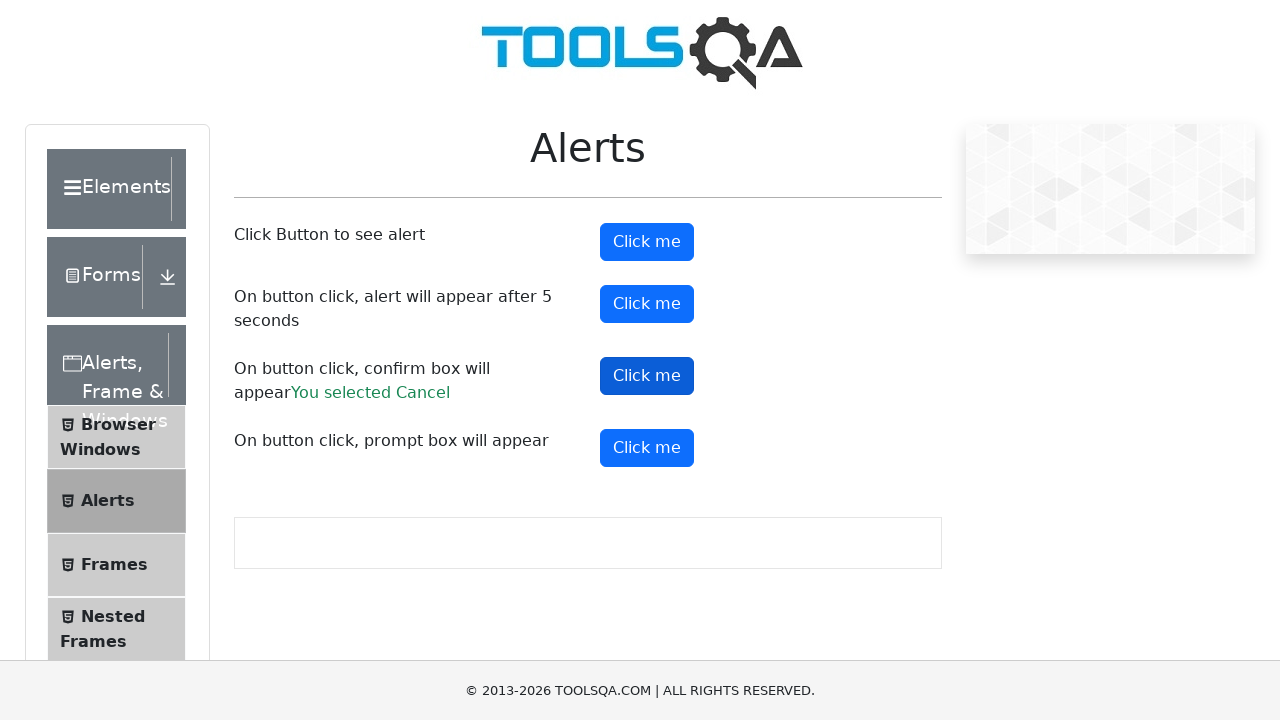

Retrieved confirmation result text
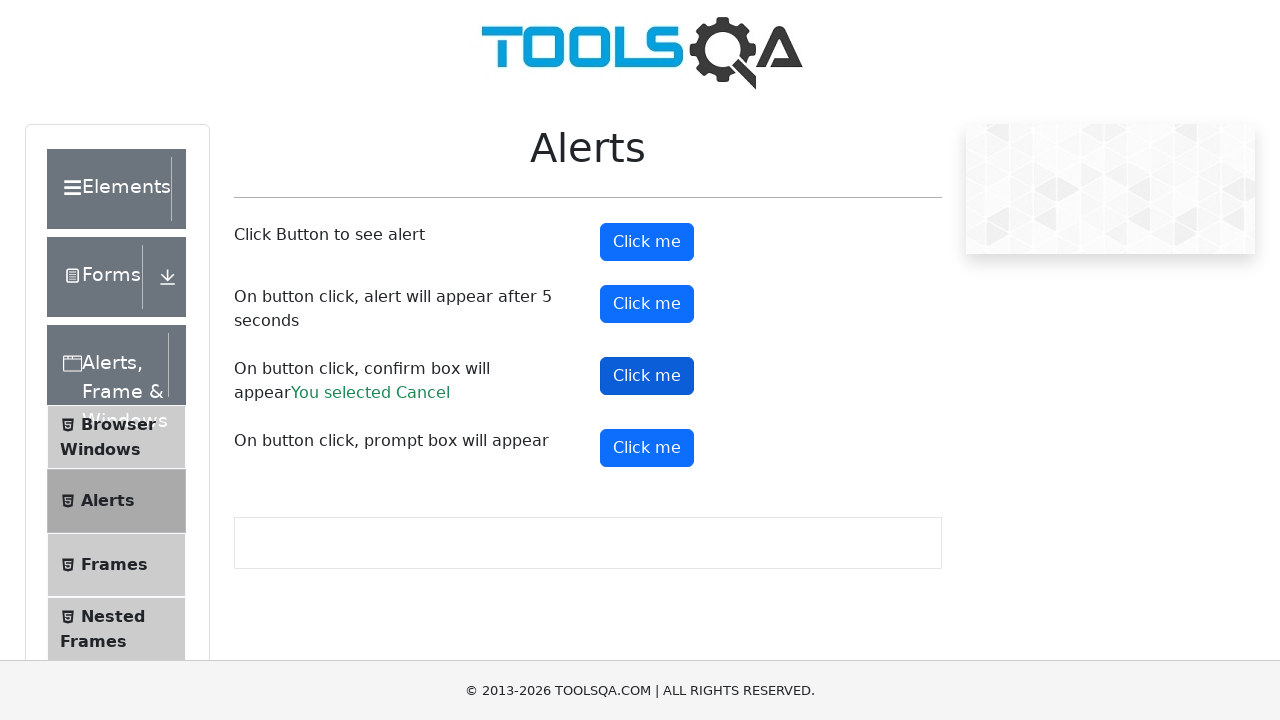

Verified that result text contains 'Cancel'
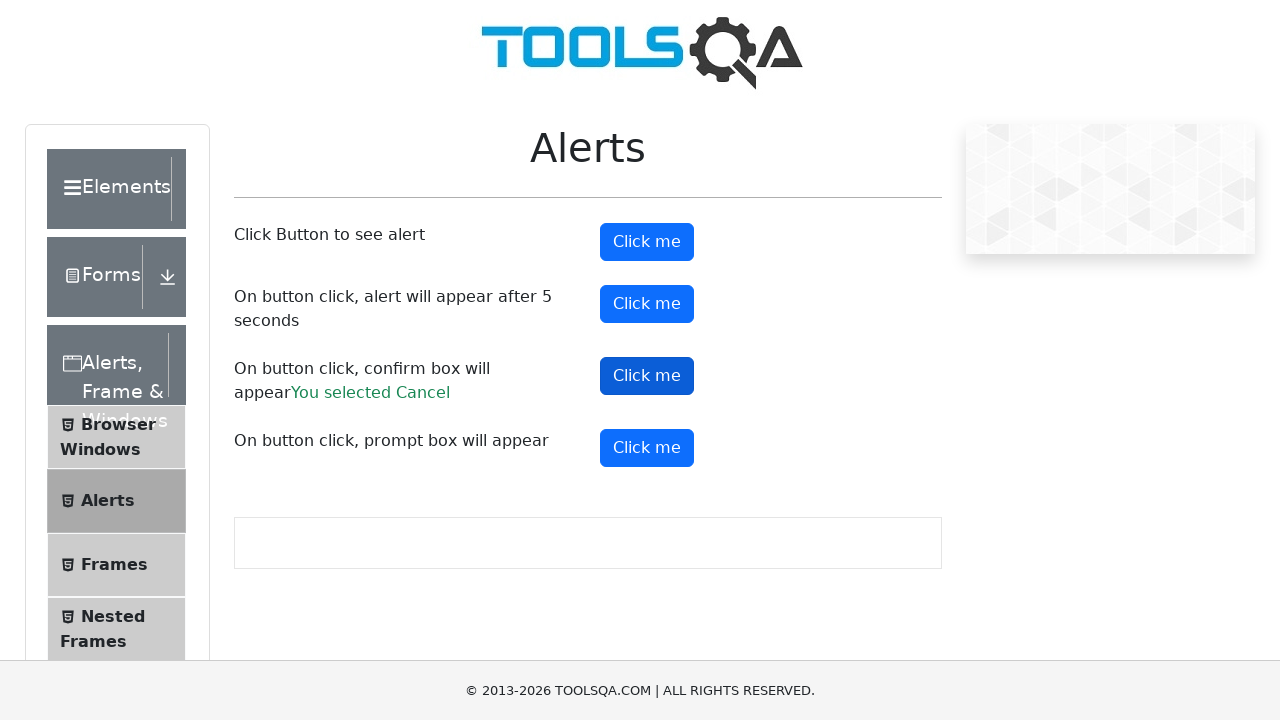

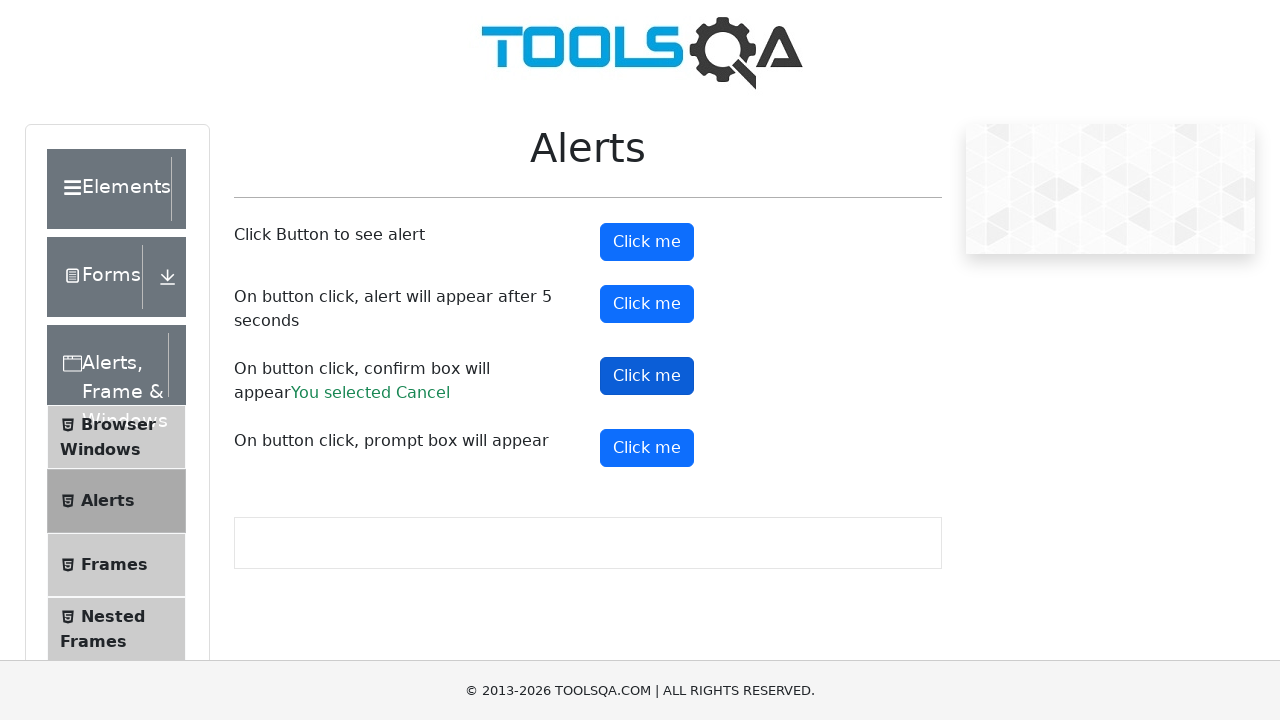